Tests double-click functionality on a W3Schools demo page by switching to an iframe and performing a double-click action on a paragraph element

Starting URL: https://www.w3schools.com/jsref/tryit.asp?filename=tryjsref_ondblclick

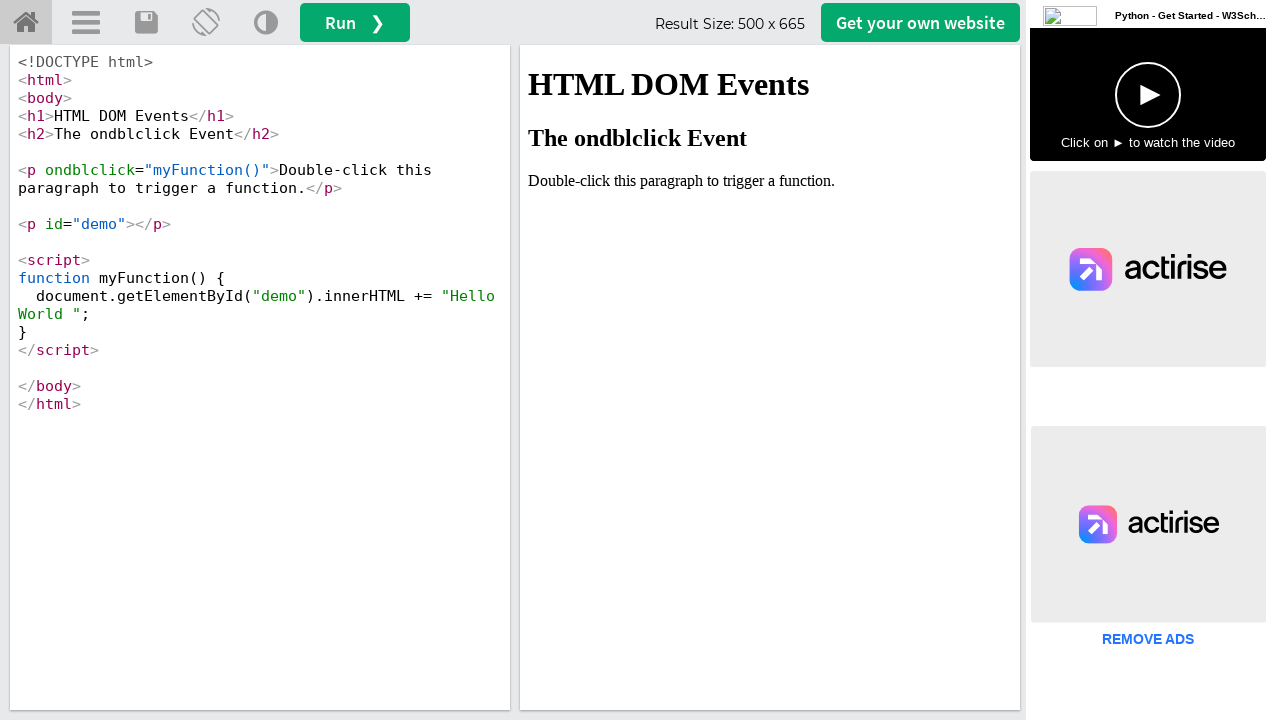

Located iframe with ID 'iframeResult' containing demo content
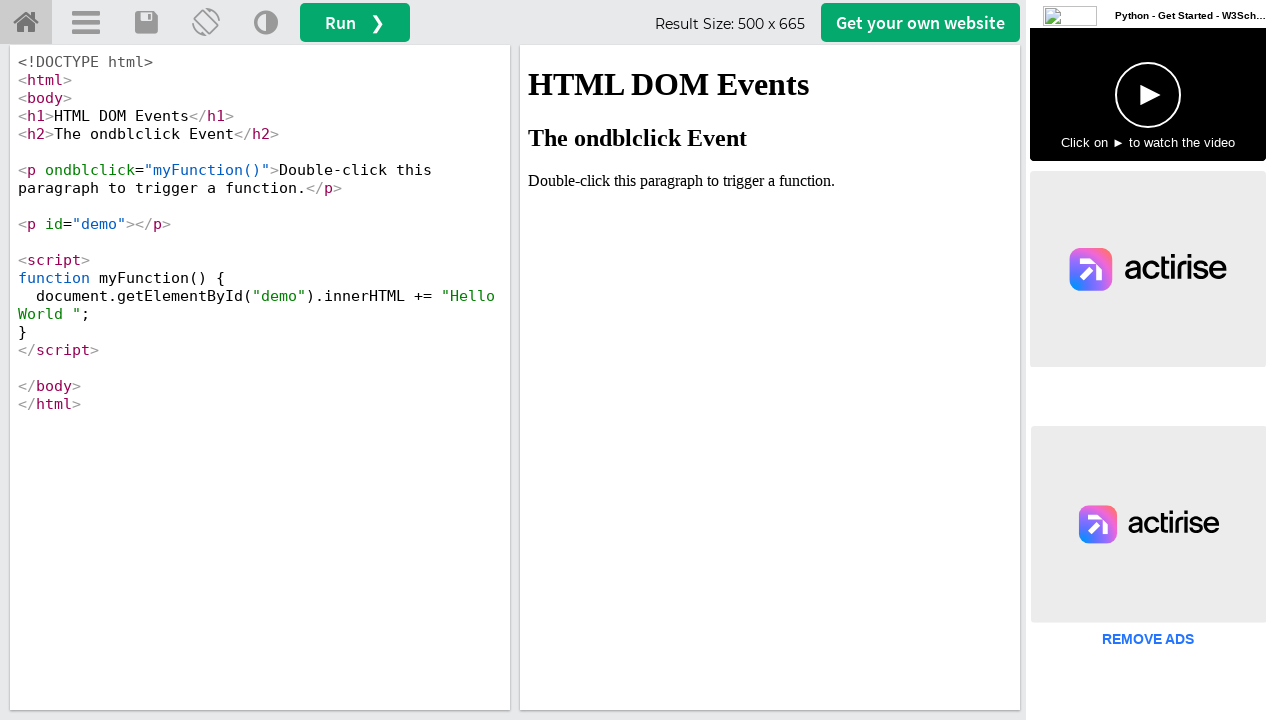

Double-clicked on paragraph element containing 'this' text at (770, 181) on #iframeResult >> internal:control=enter-frame >> xpath=//p[contains(text(),'this
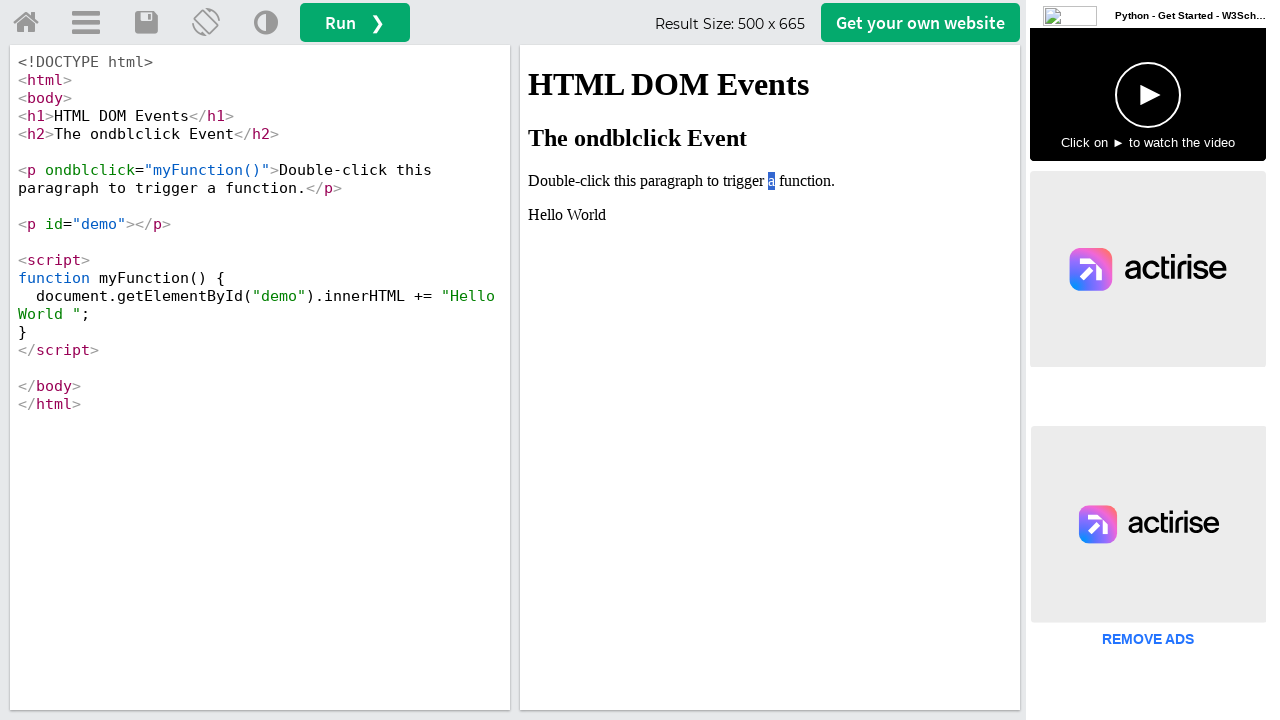

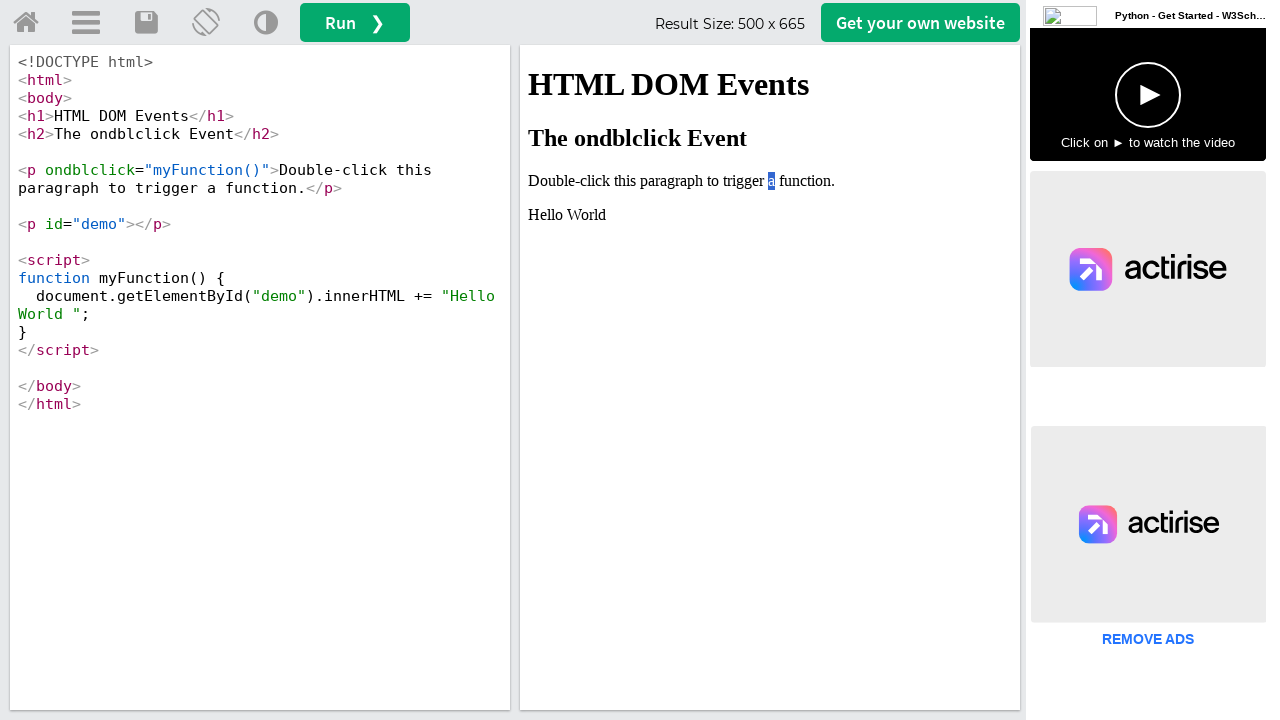